Tests state dropdown functionality by selecting states using visible text, value attribute, and index, then verifies California is the final selected option

Starting URL: https://practice.cydeo.com/dropdown

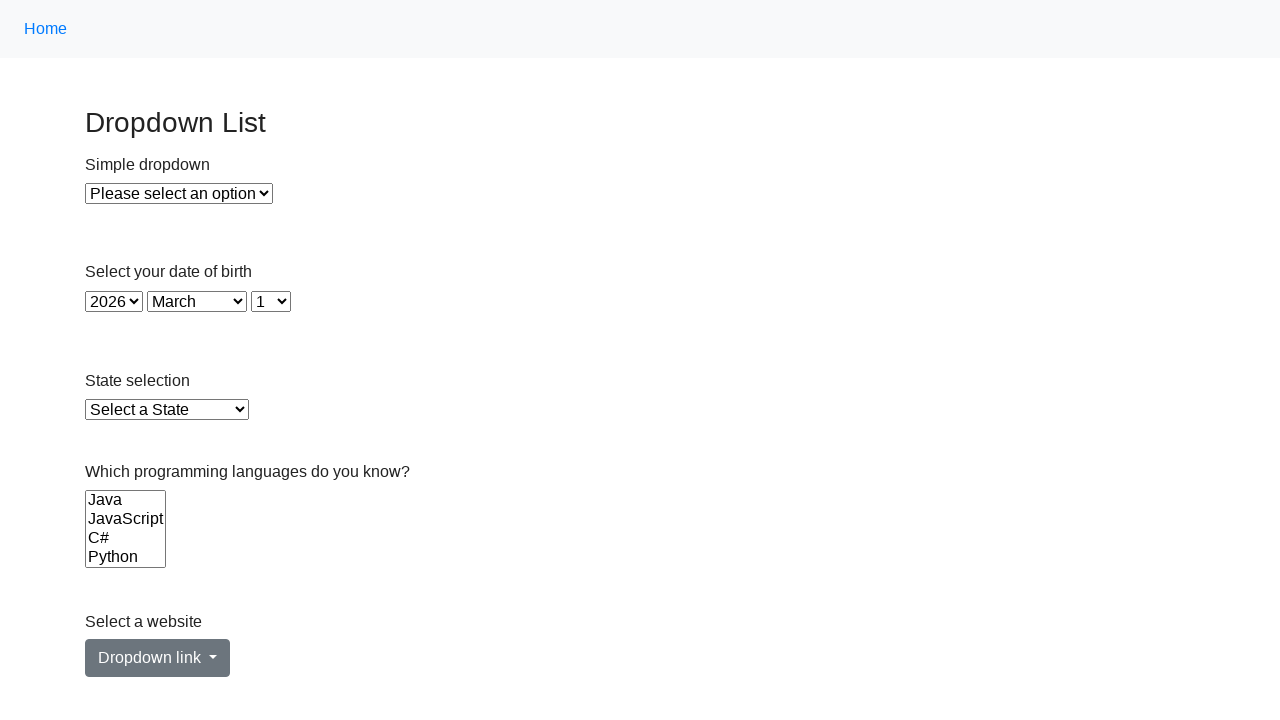

Selected Illinois from state dropdown by visible text on select#state
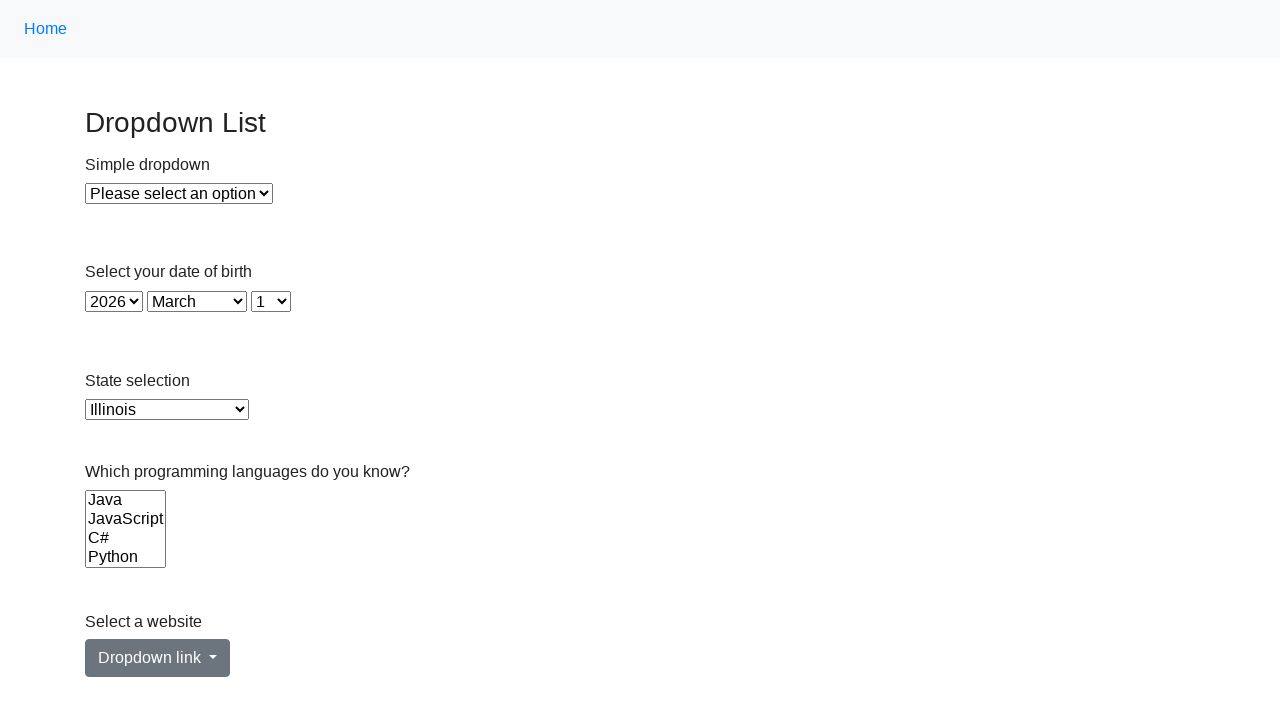

Selected Virginia from state dropdown by value attribute 'VA' on select#state
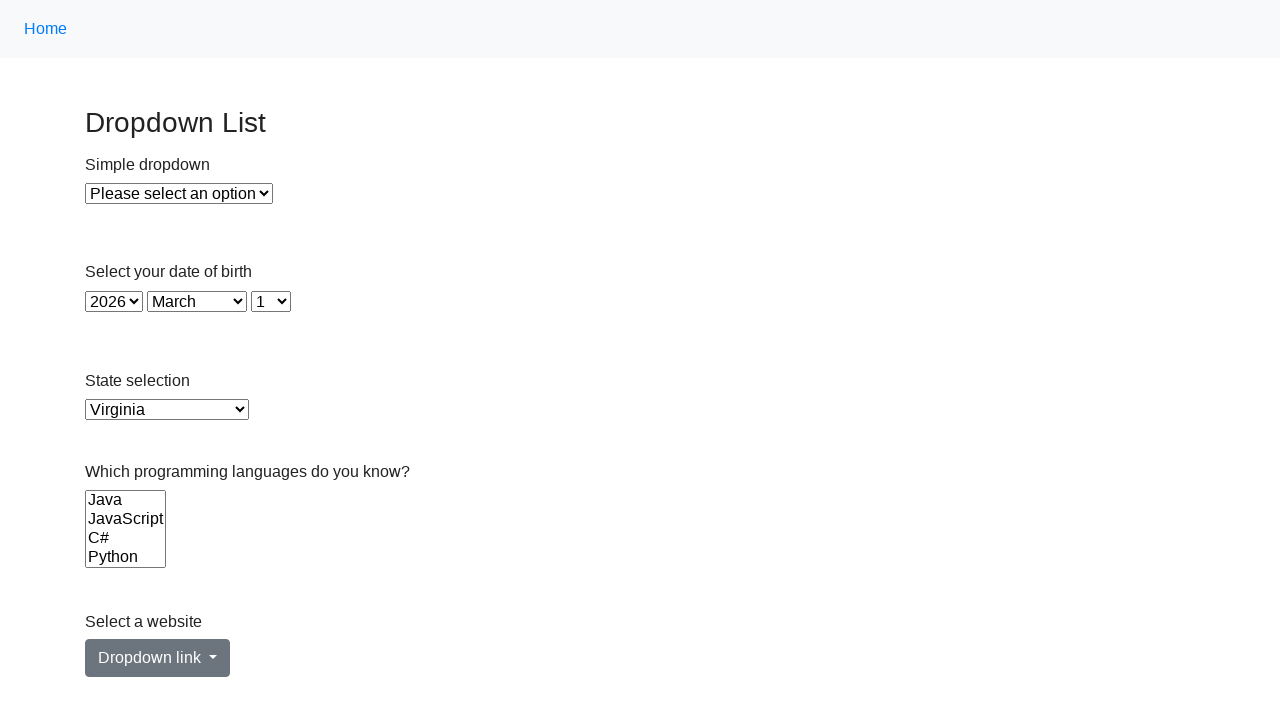

Selected California from state dropdown by index 5 on select#state
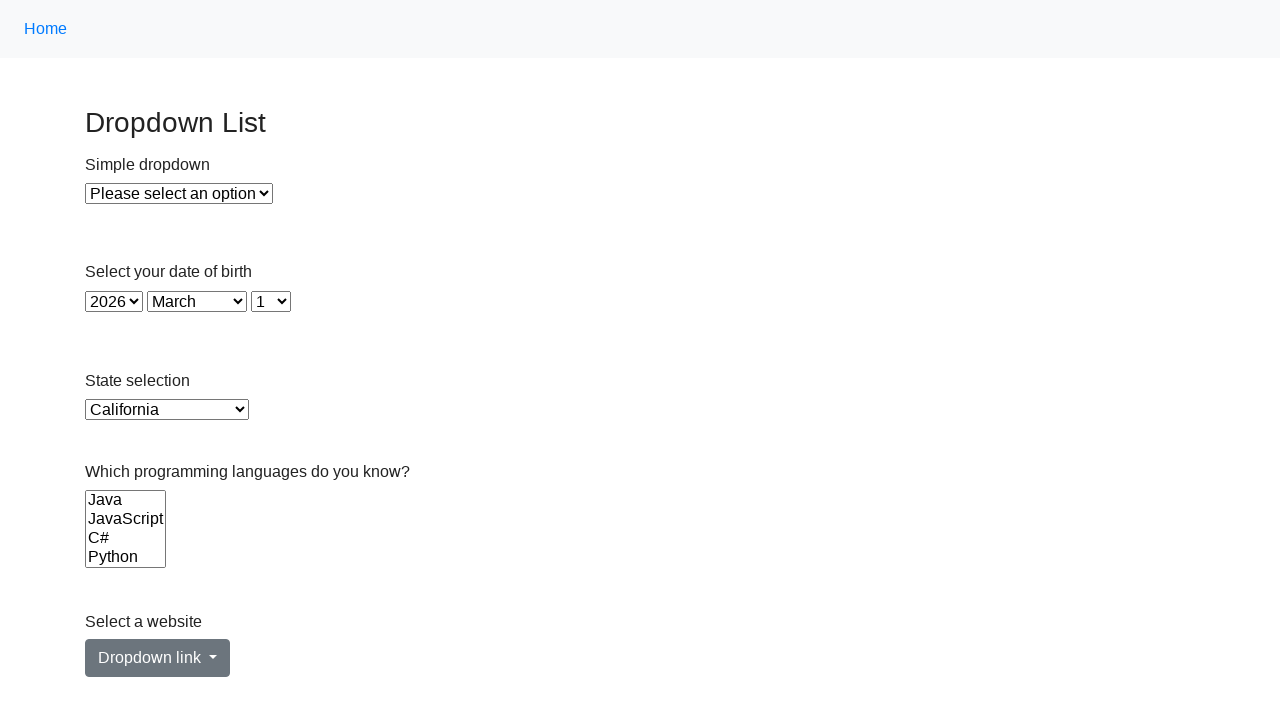

Located the currently selected option in state dropdown
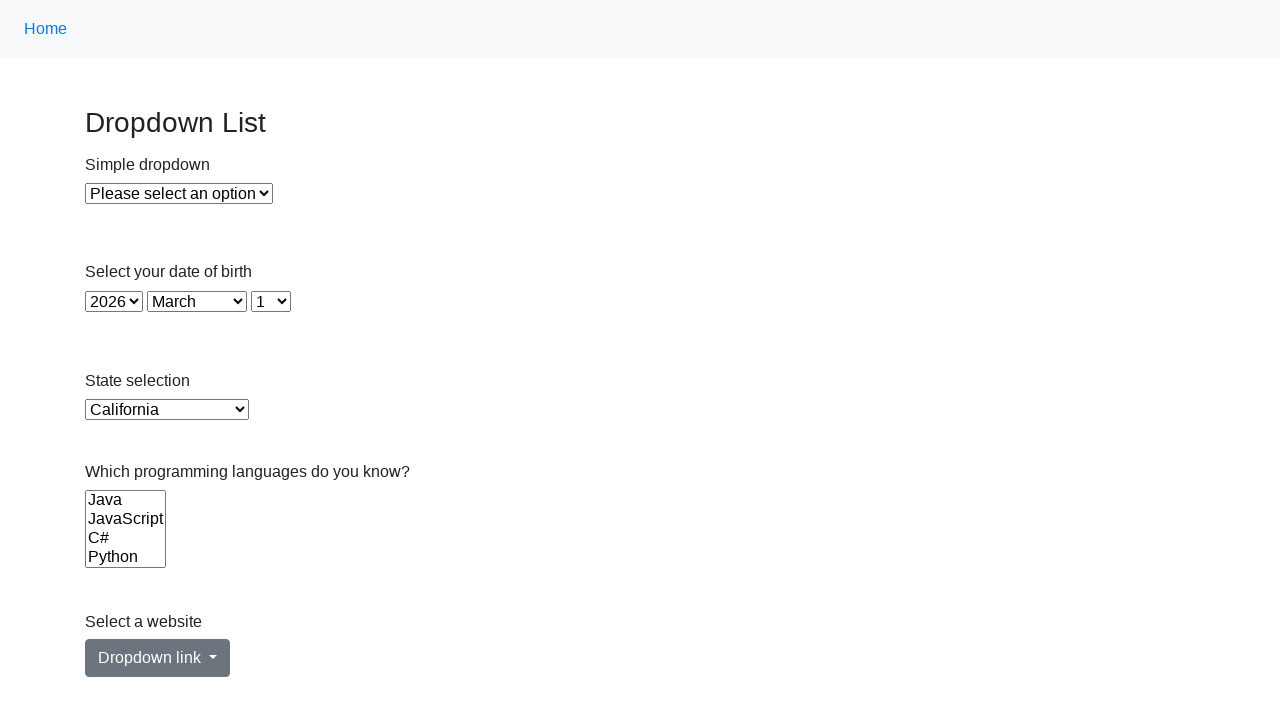

Verified that California is the final selected option
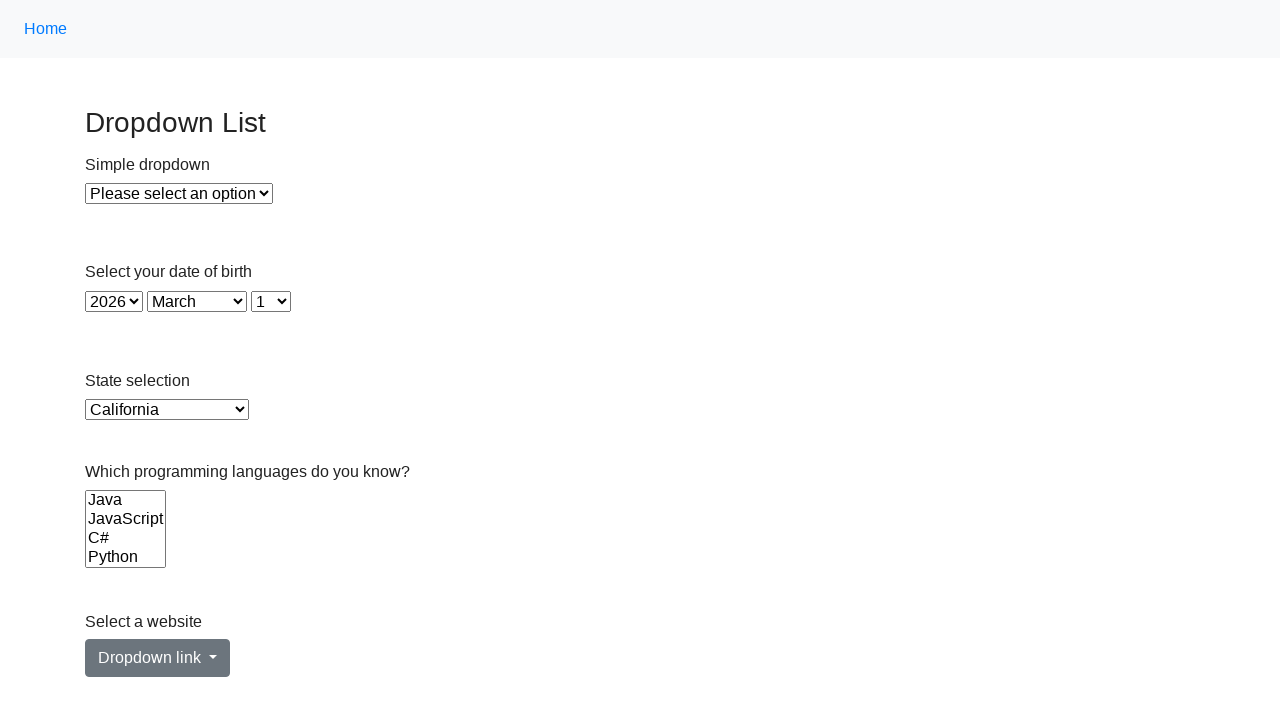

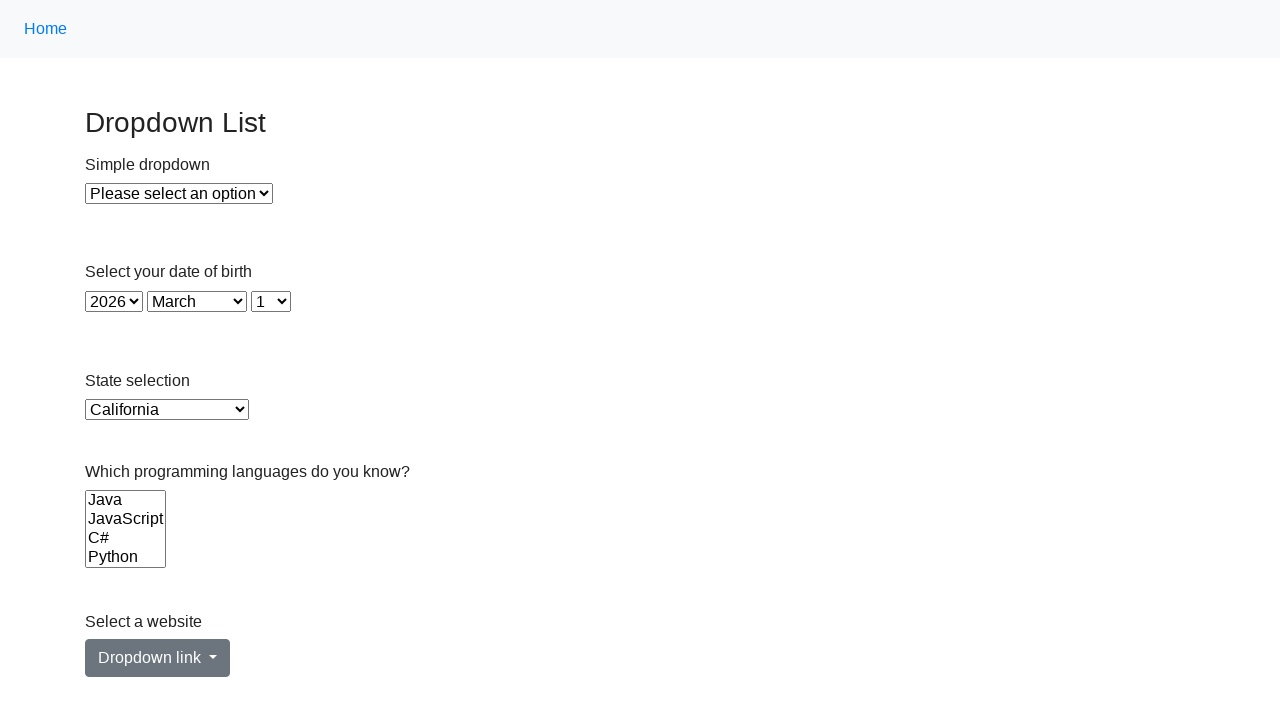